Tests progress bar functionality by clicking Start button and waiting for completion to 100%

Starting URL: https://leafground.com/drag.xhtml

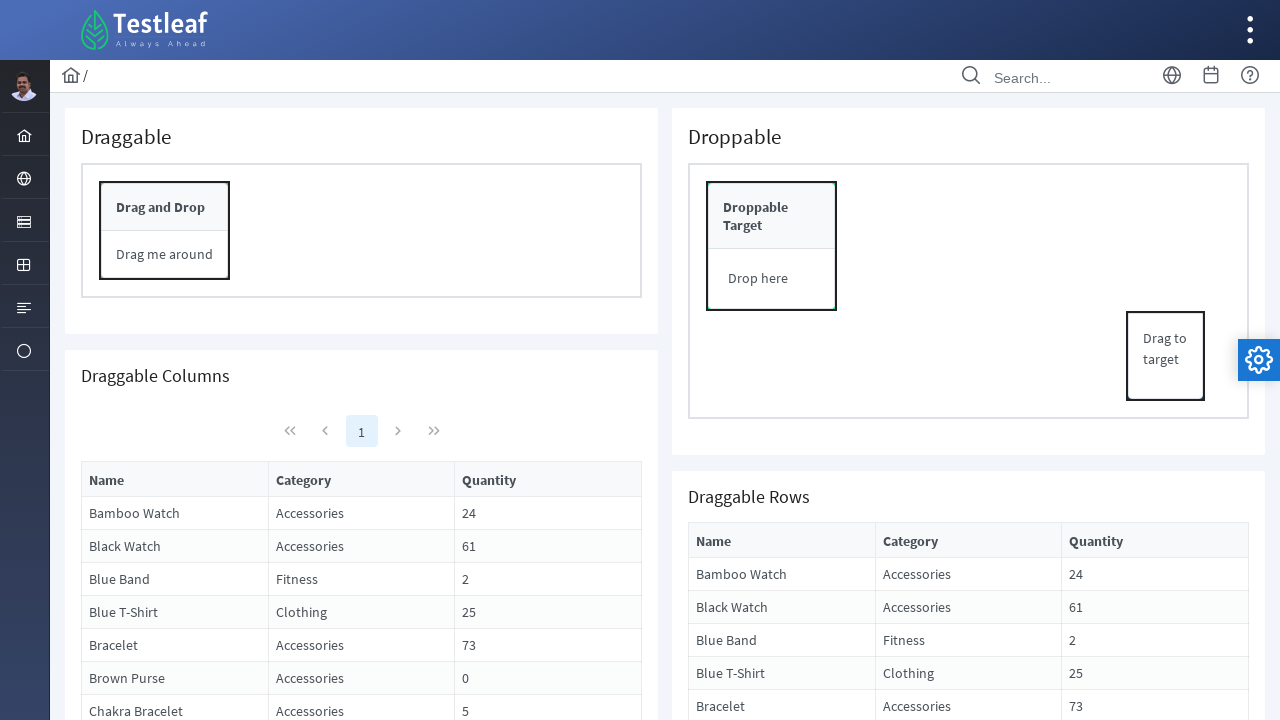

Located Start button element
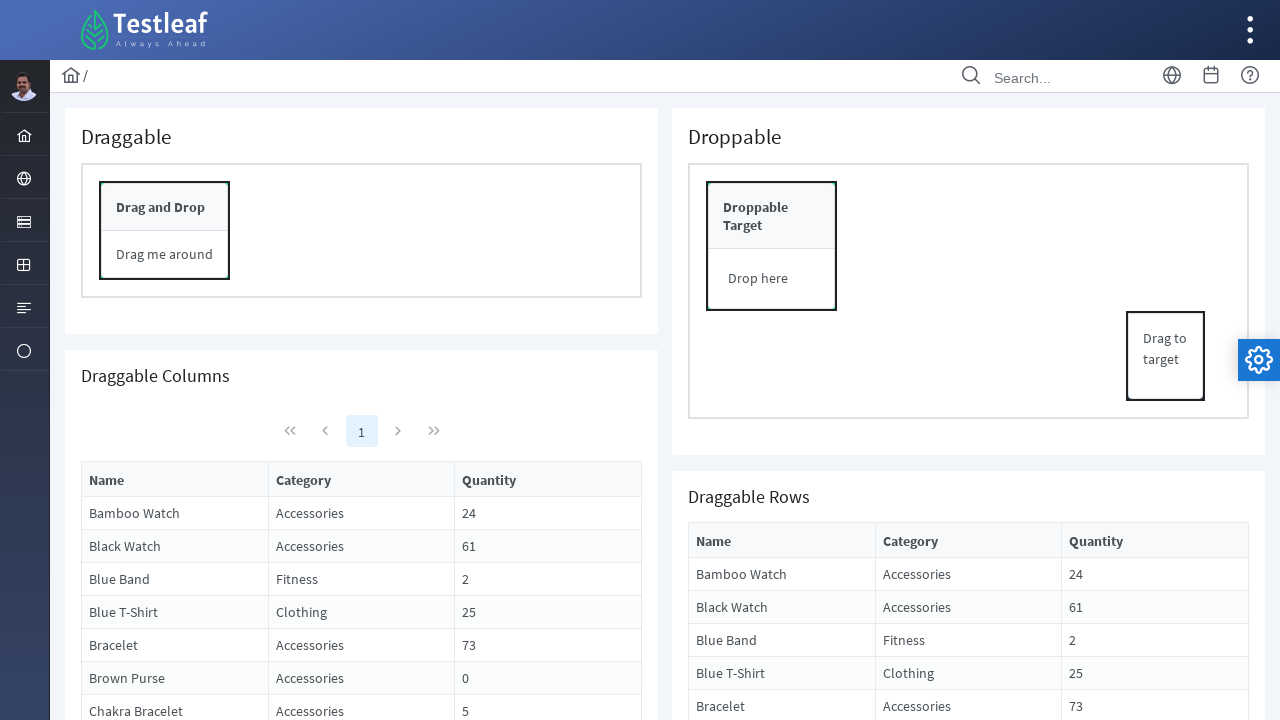

Scrolled Start button into view
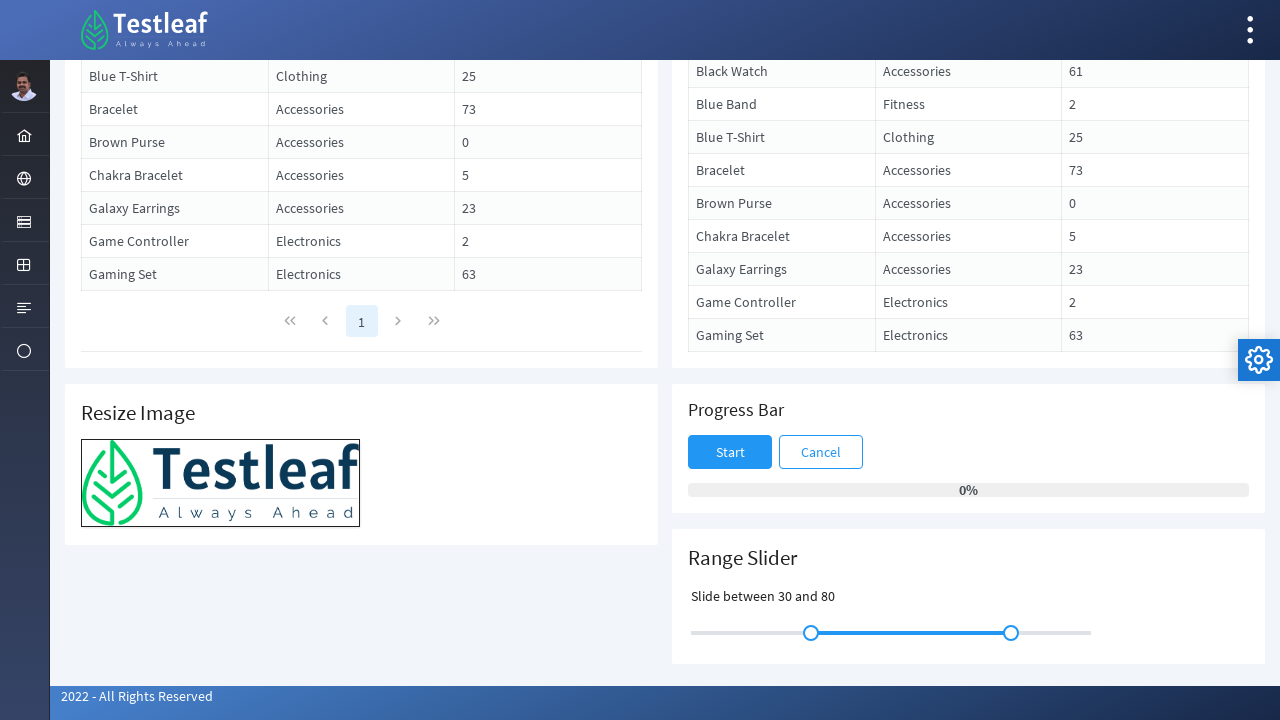

Clicked Start button to begin progress bar at (730, 452) on xpath=//*[text()='Start']//parent::button
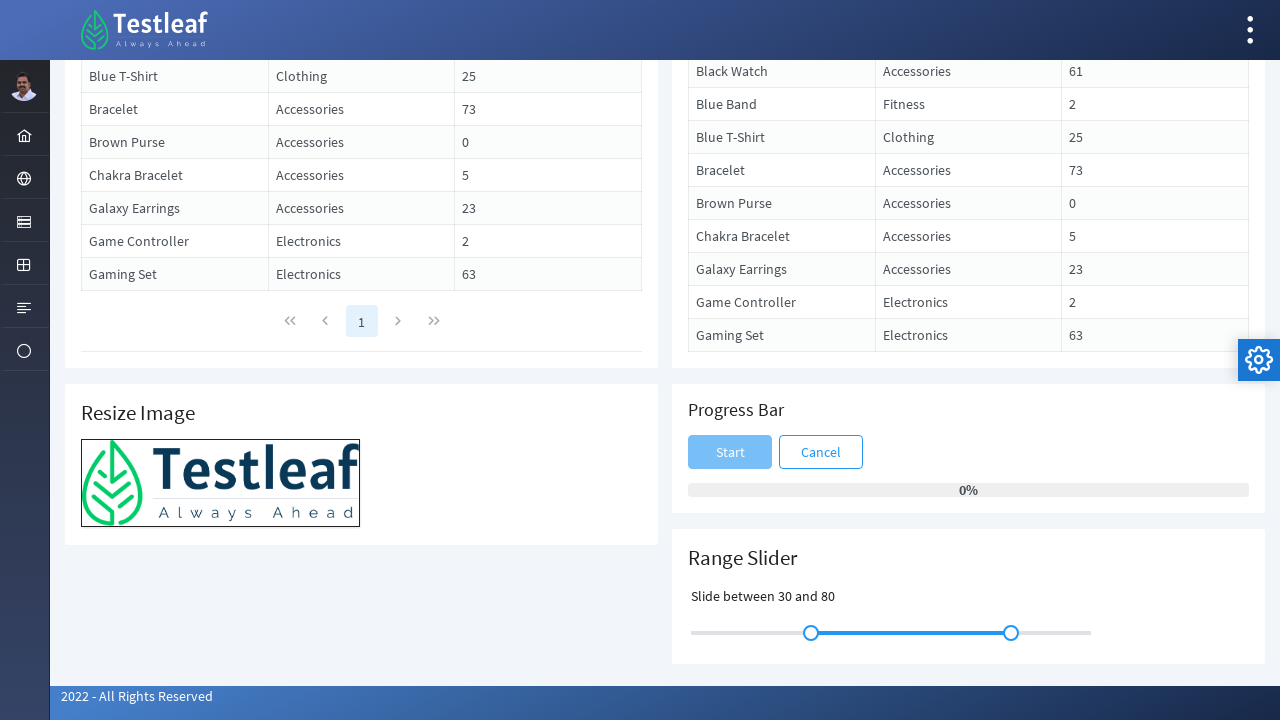

Progress bar completed to 100%
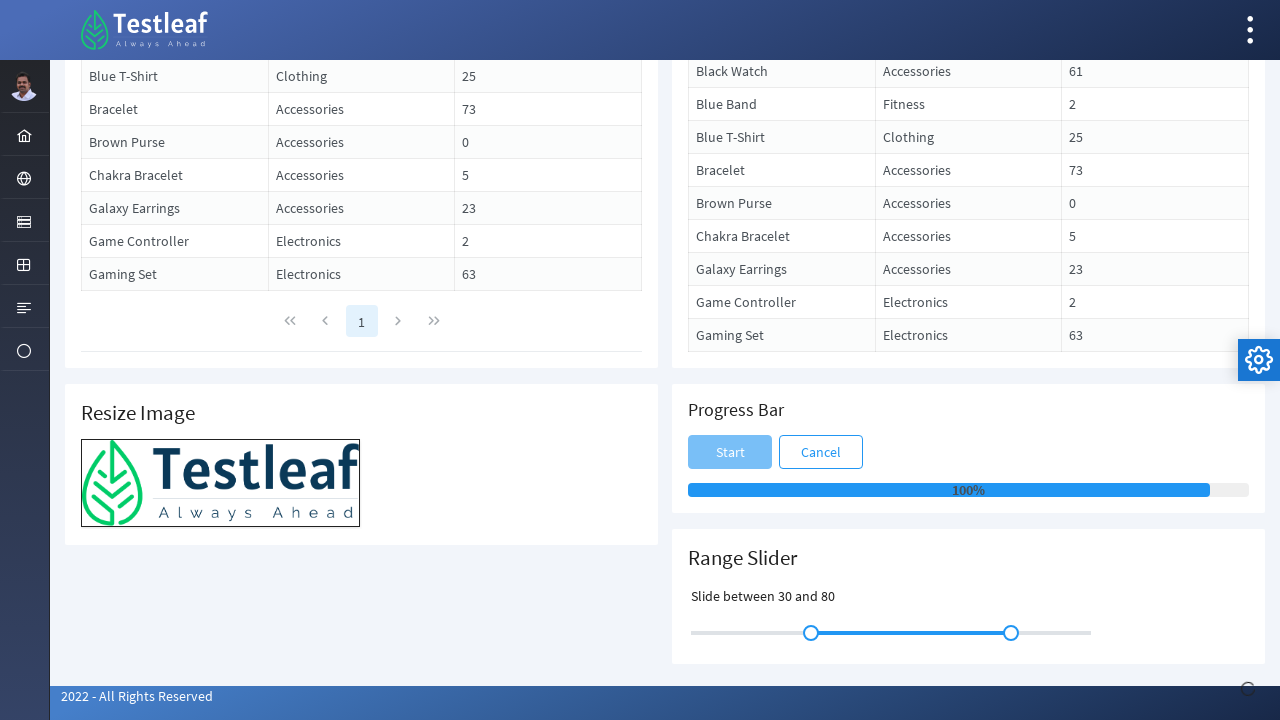

Retrieved completion message from progress bar
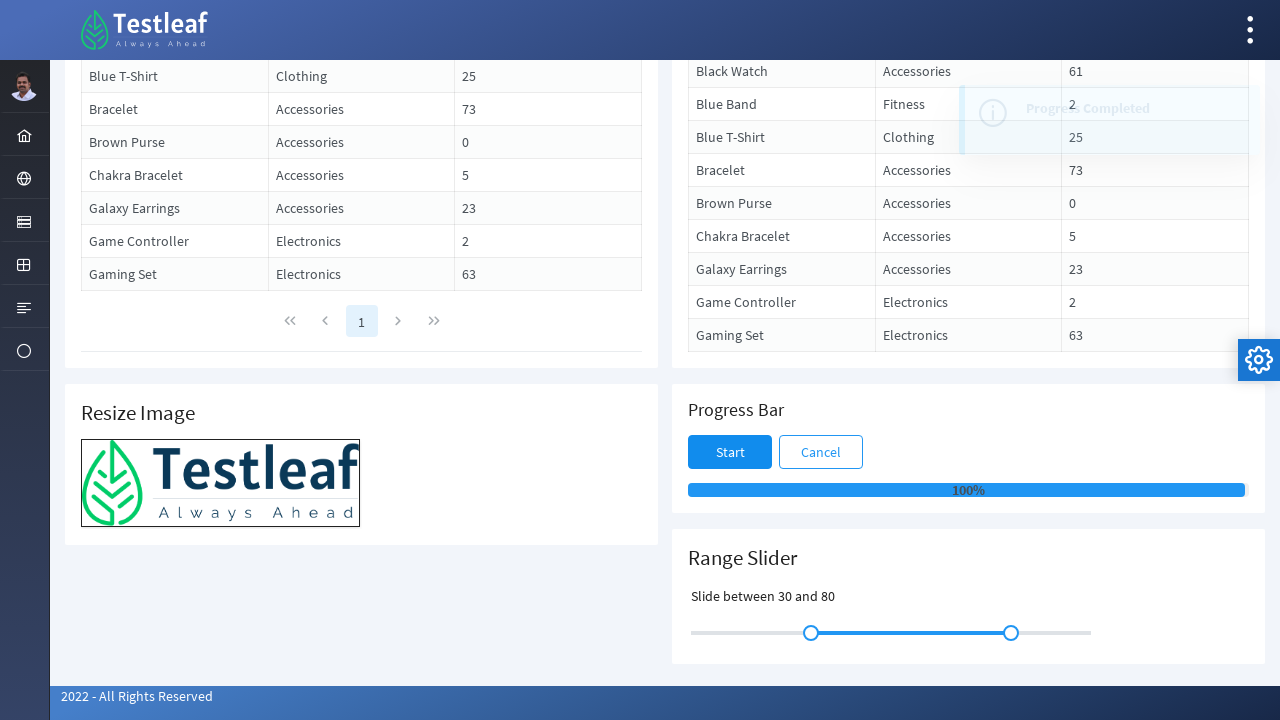

Printed completion message: Progress Completed
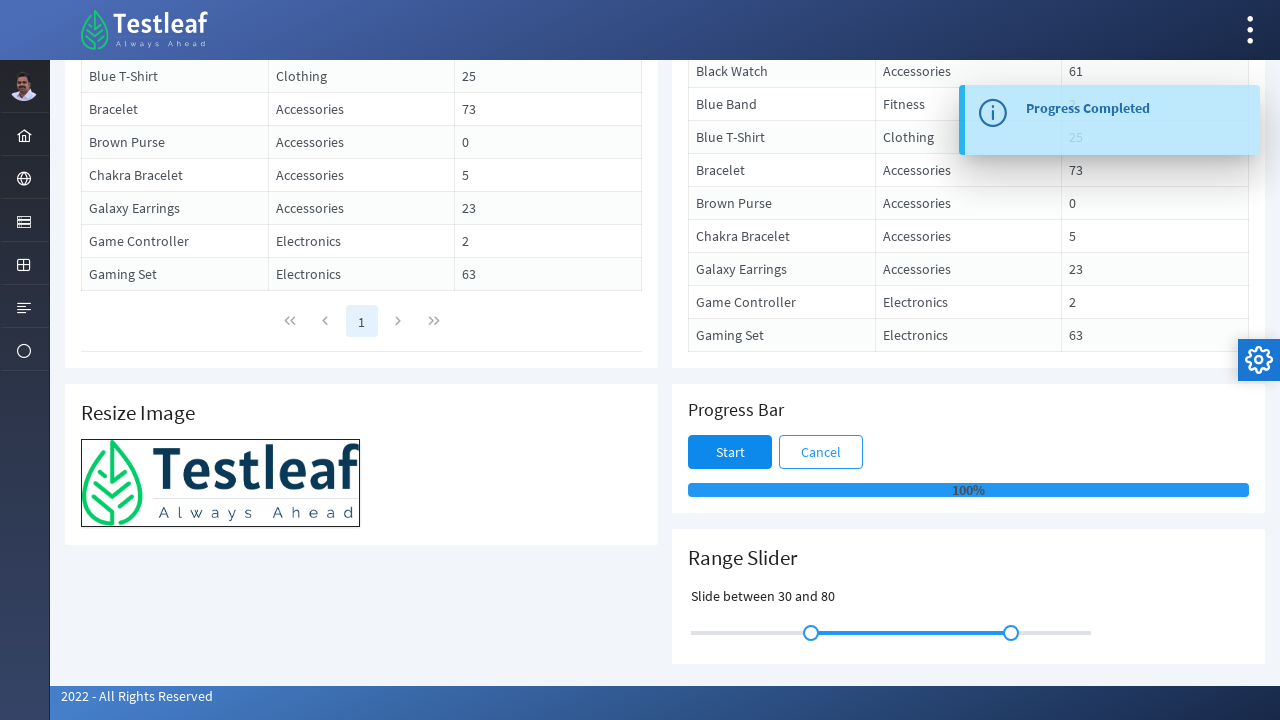

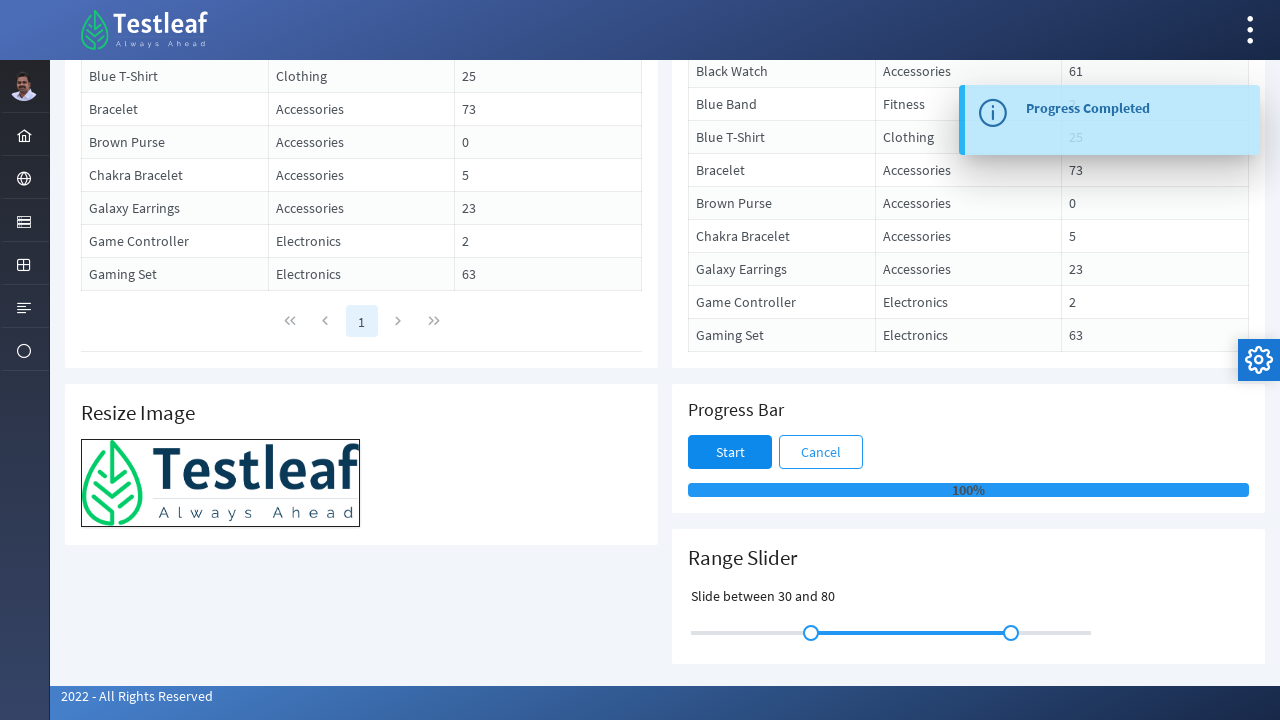